Tests A/B test opt-out by adding the opt-out cookie before navigating to the A/B test page, then verifying the page shows no A/B test is active.

Starting URL: http://the-internet.herokuapp.com

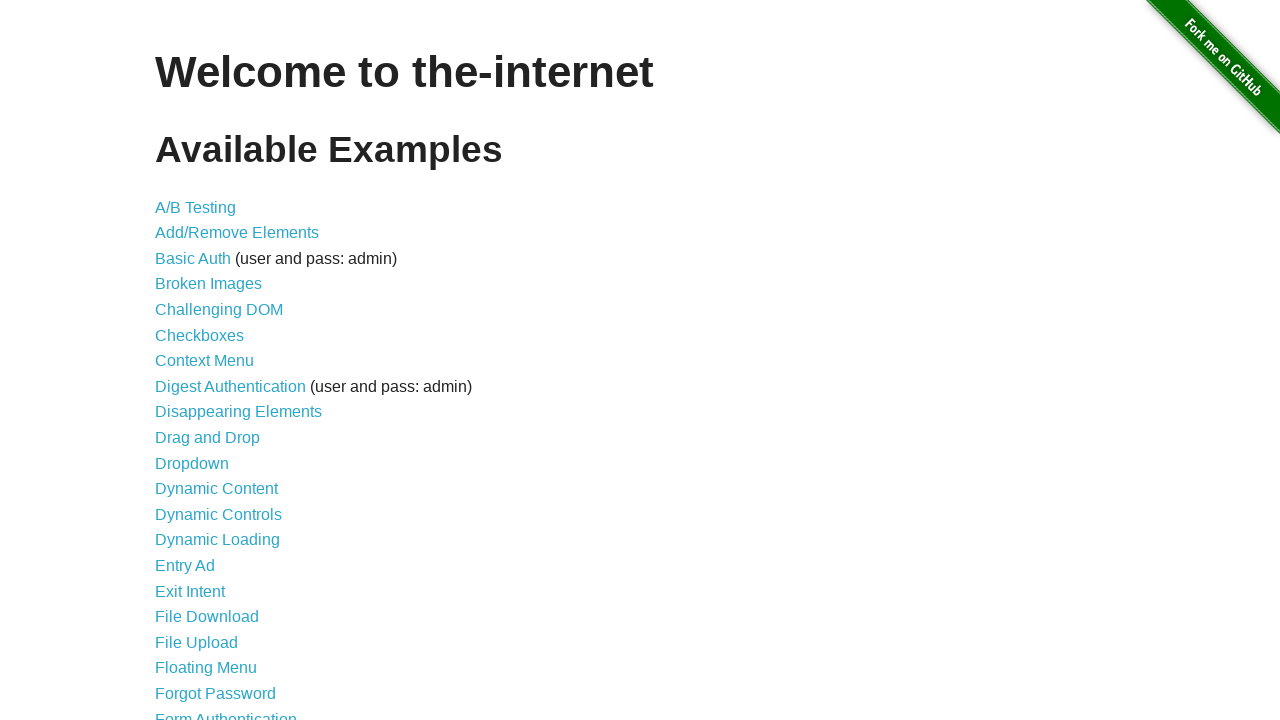

Added optimizelyOptOut cookie to prevent A/B test assignment
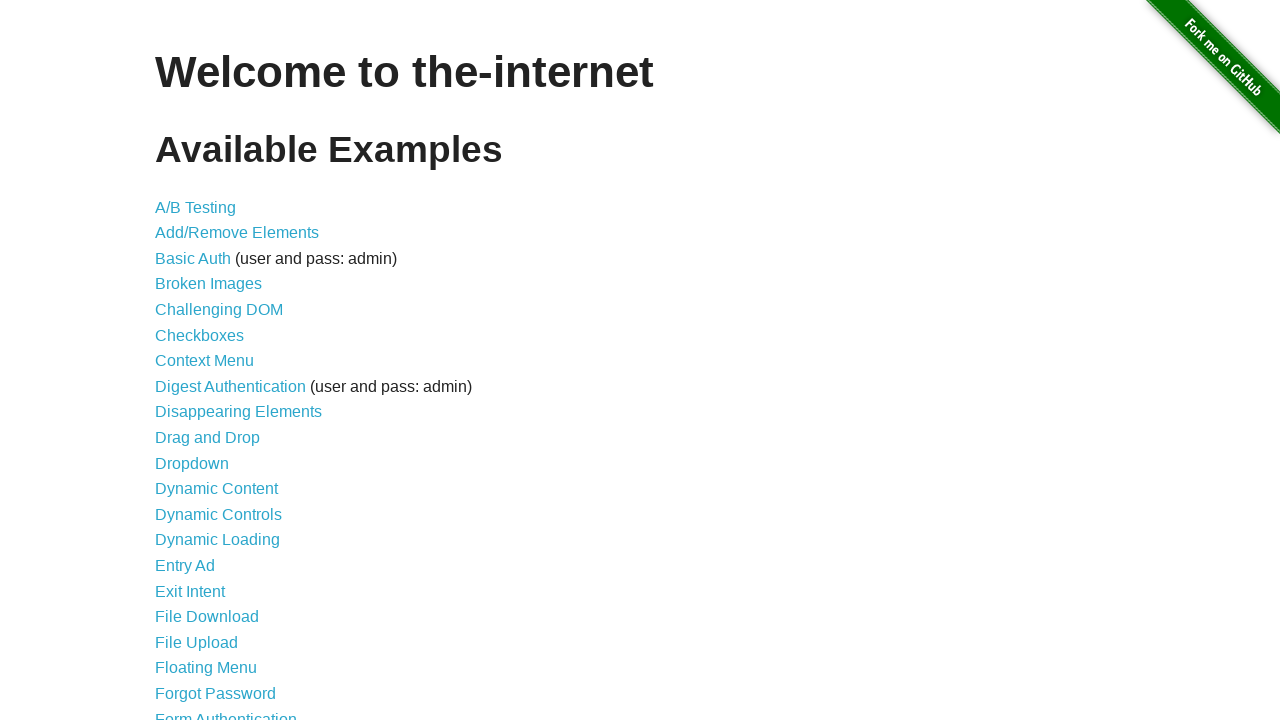

Navigated to A/B test page
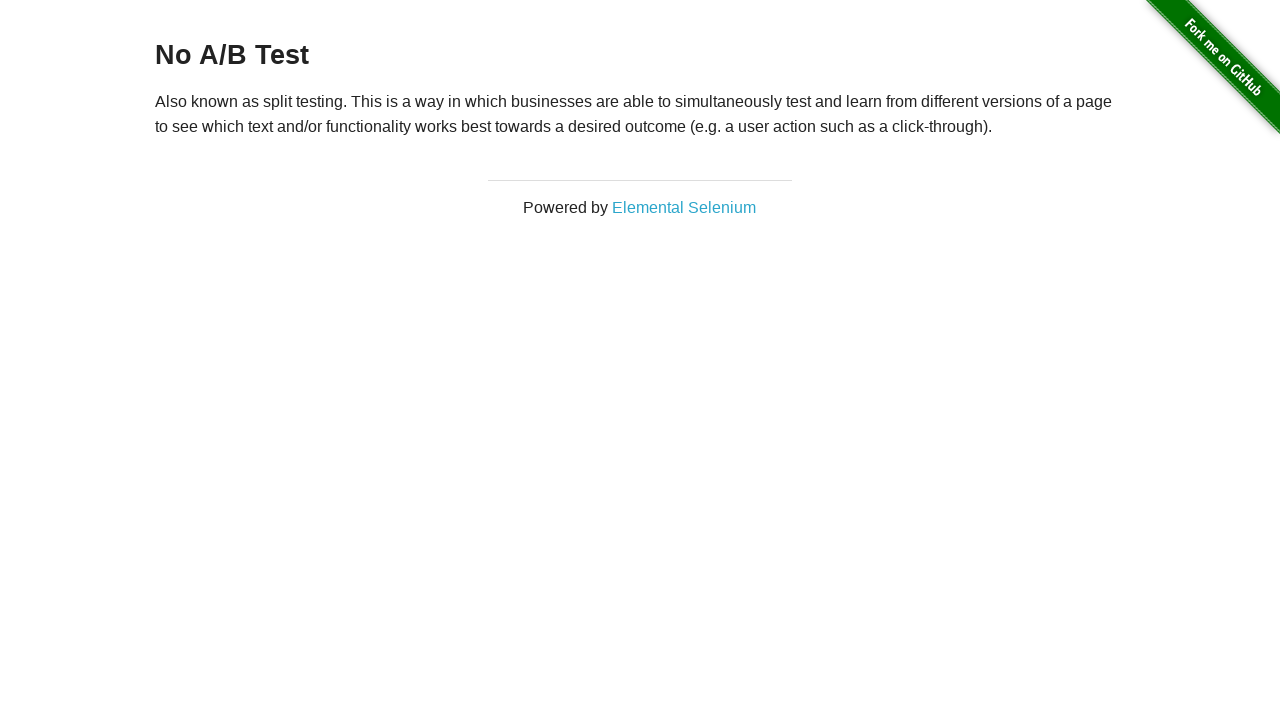

Waited for h3 heading to load
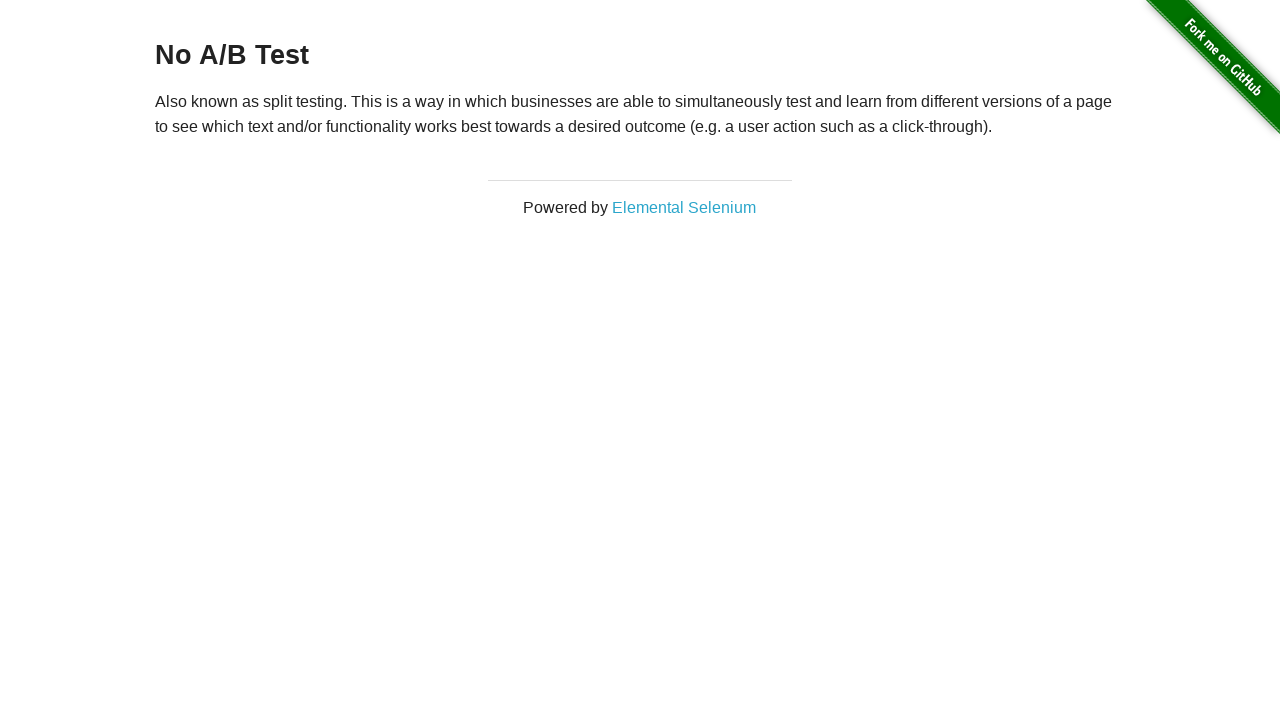

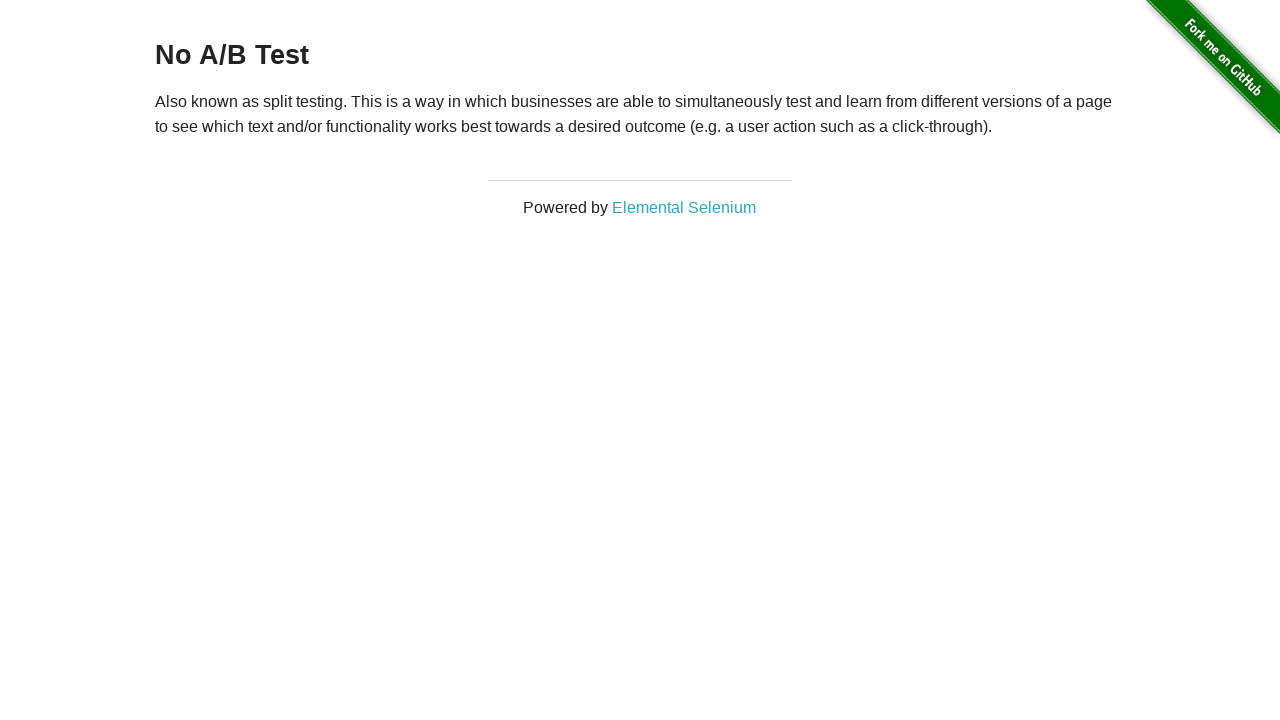